Navigates to the Snapdeal e-commerce homepage and waits for the page to load

Starting URL: https://snapdeal.com/

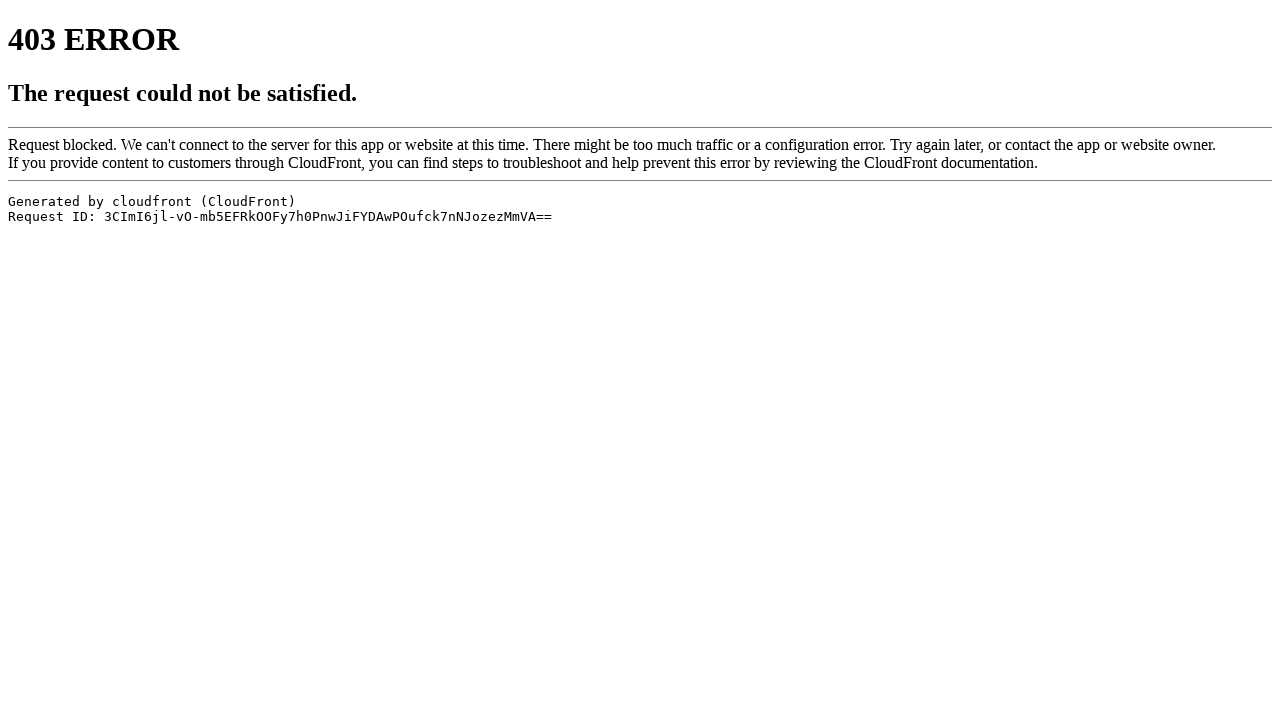

Navigated to Snapdeal e-commerce homepage
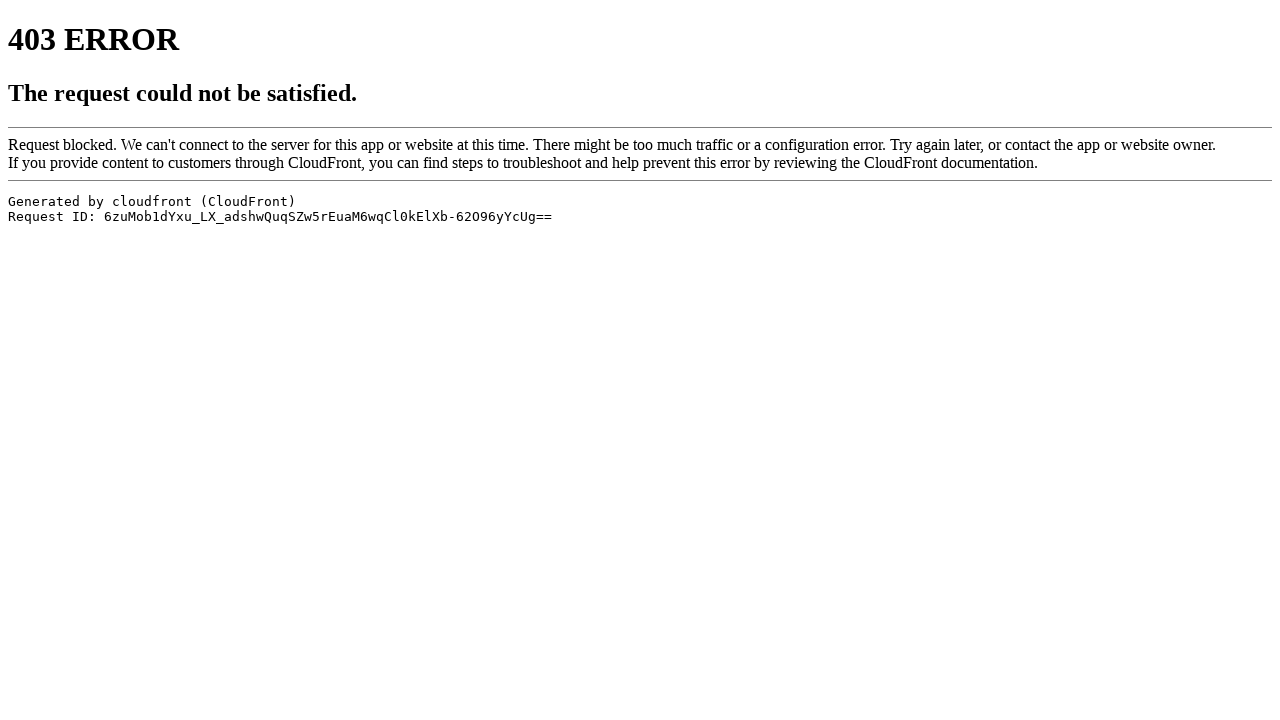

Page DOM content loaded
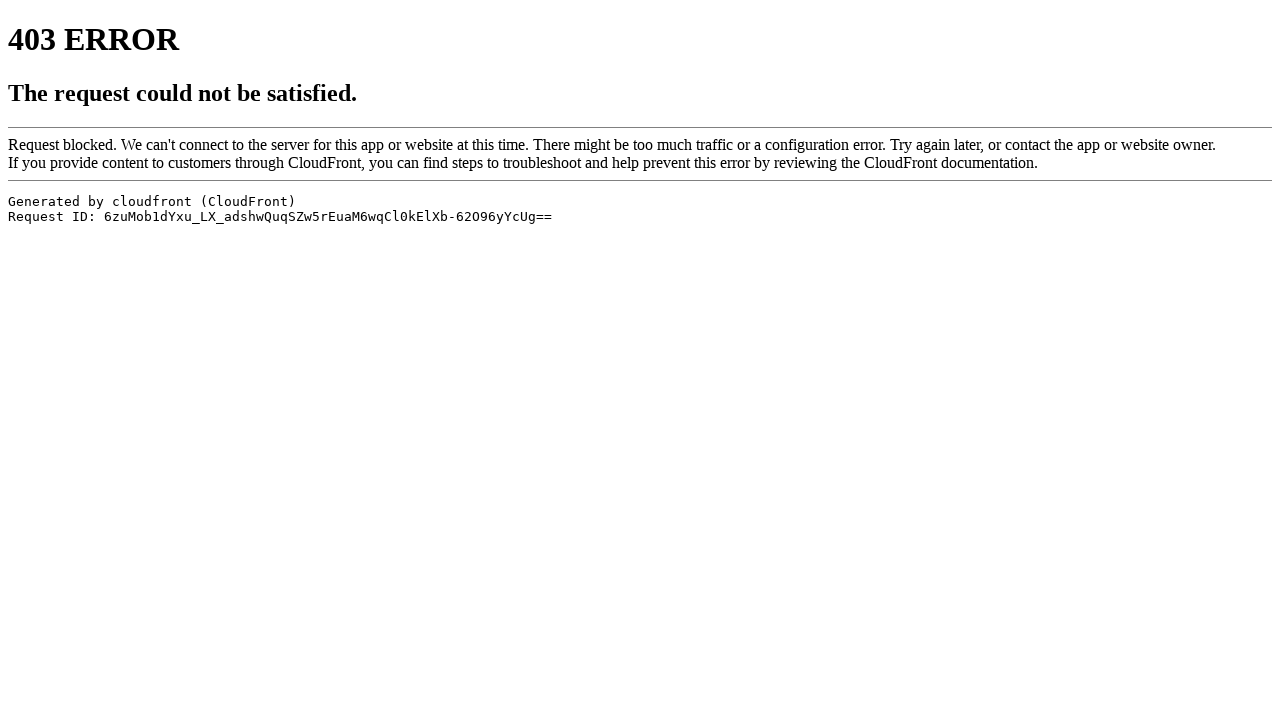

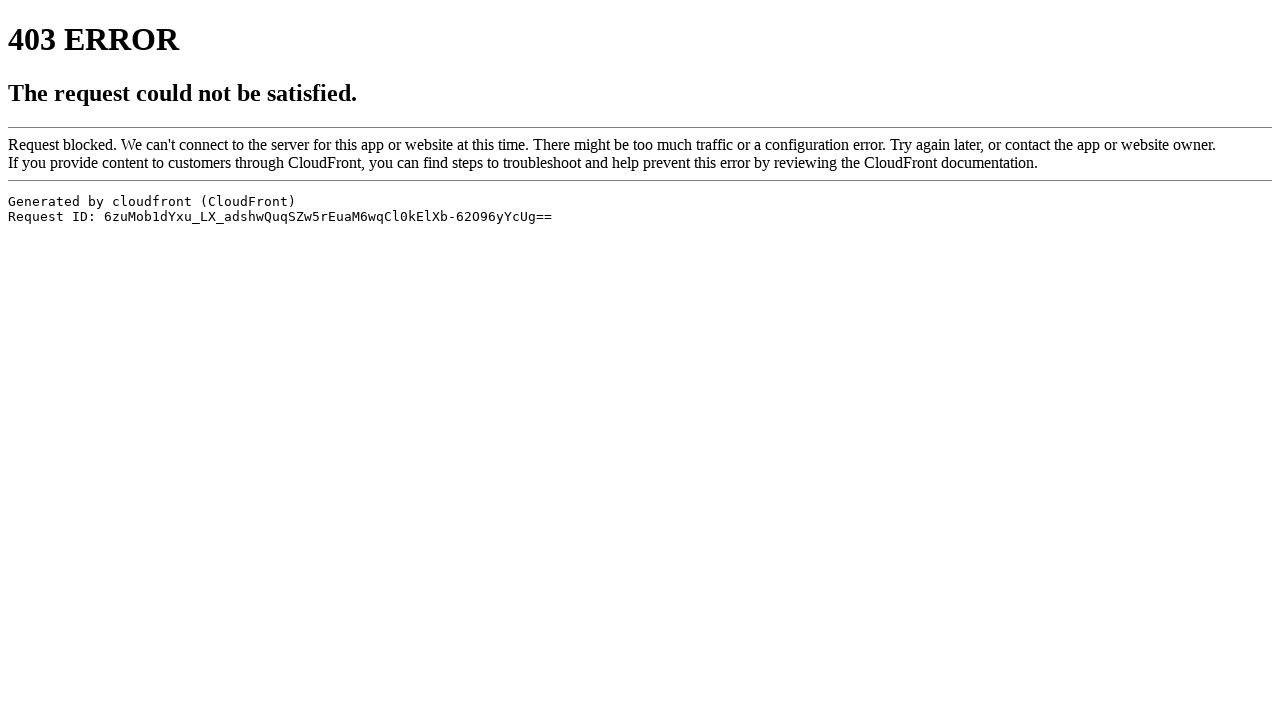